Navigates to the Mahindra Flyte bike page on BikeWale website and verifies the page loads successfully

Starting URL: https://www.bikewale.com/mahindra-bikes/flyte/

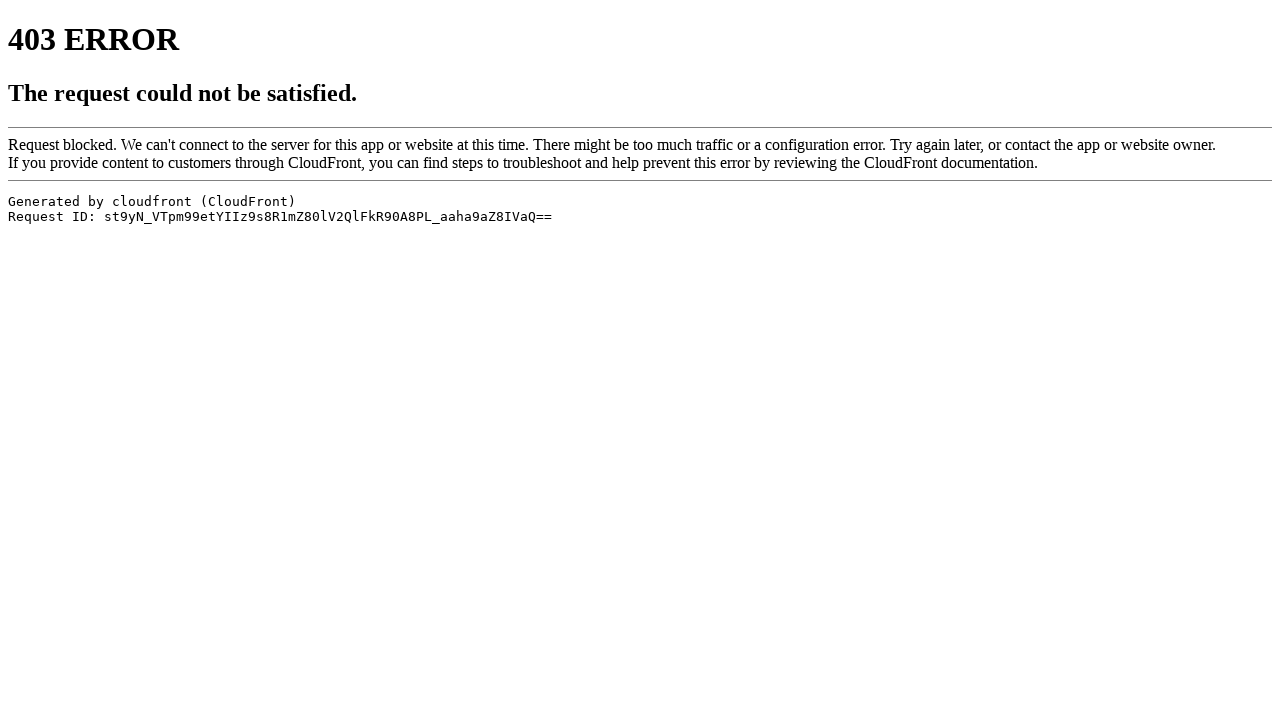

Navigated to Mahindra Flyte bike page on BikeWale website
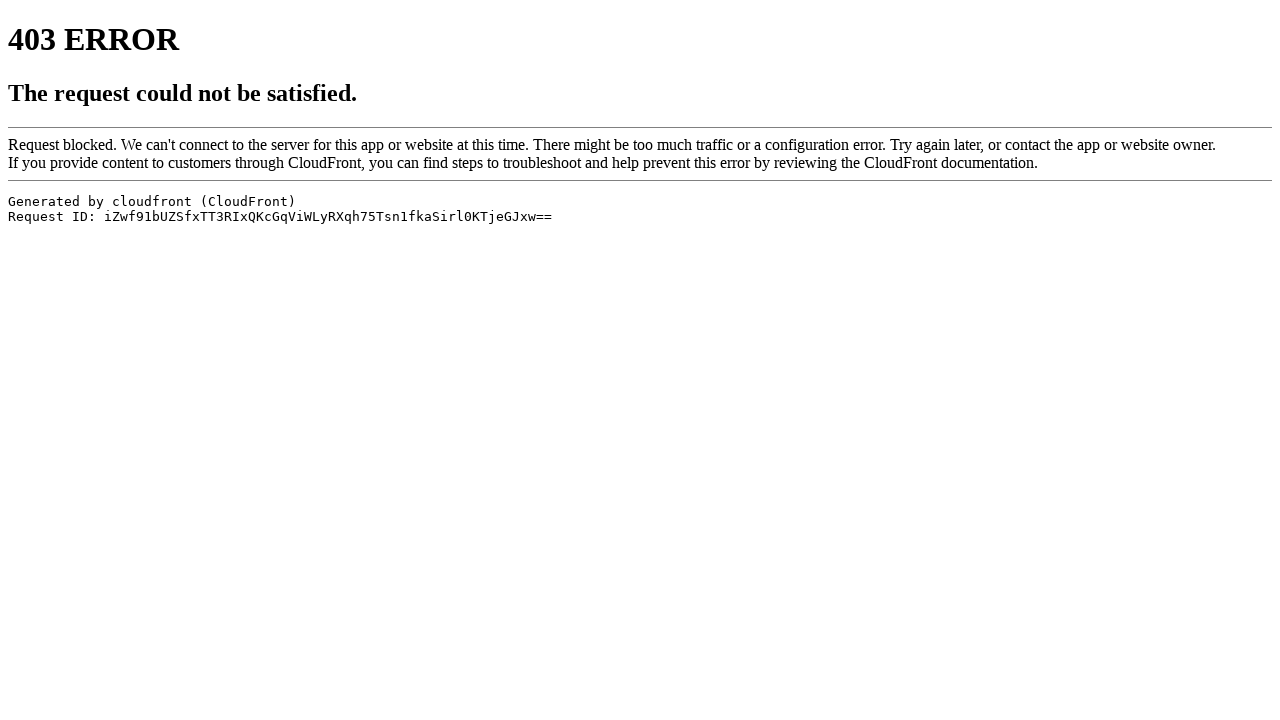

Page DOM content loaded successfully
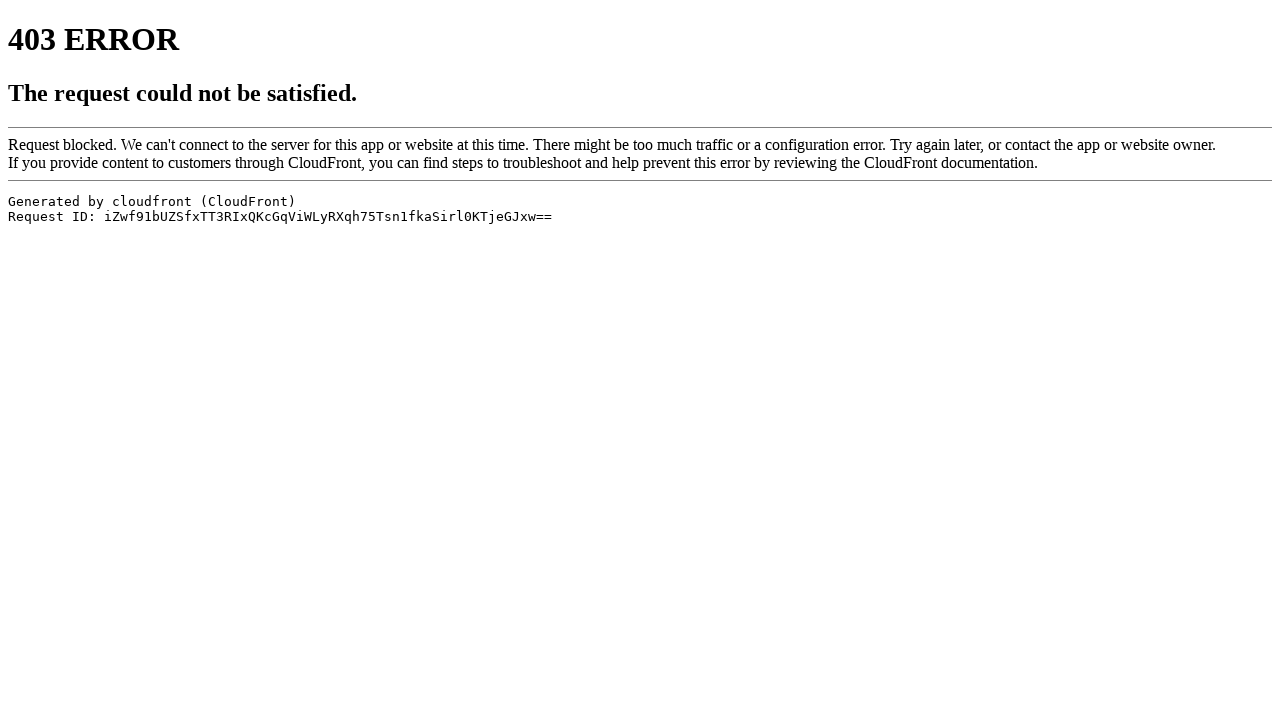

Page heading element is present, confirming page loaded
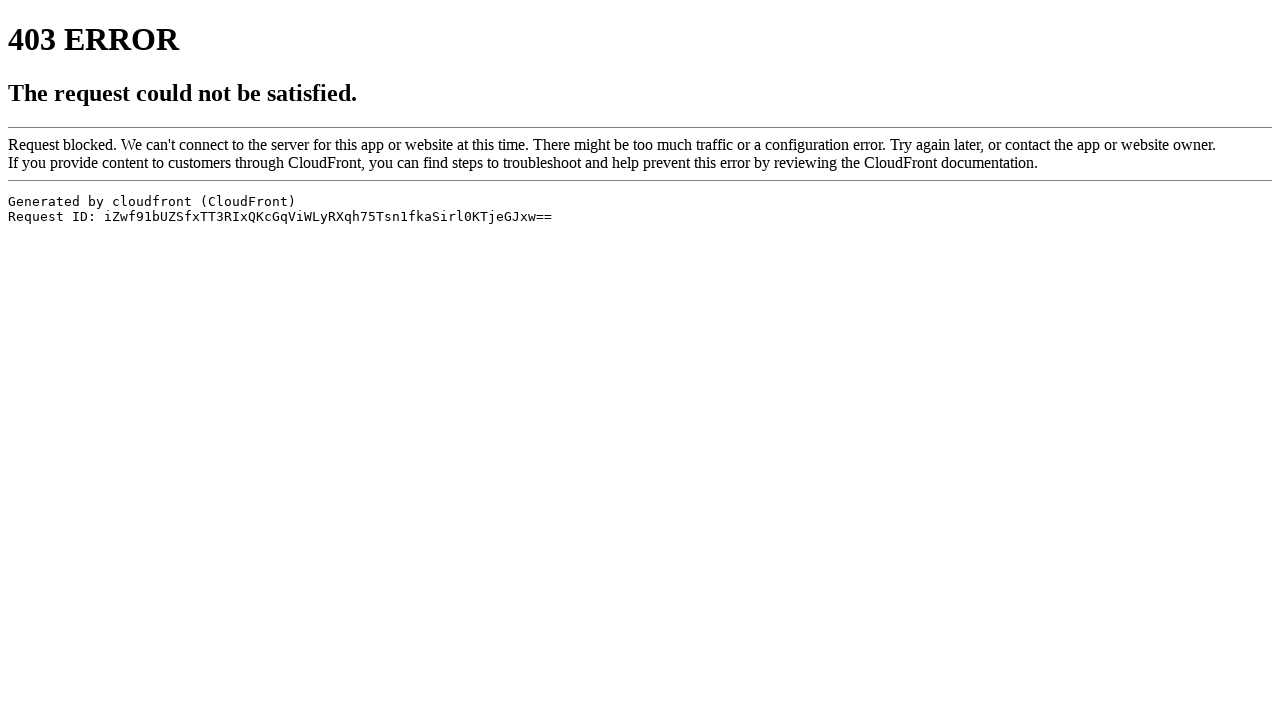

Verified correct URL is loaded
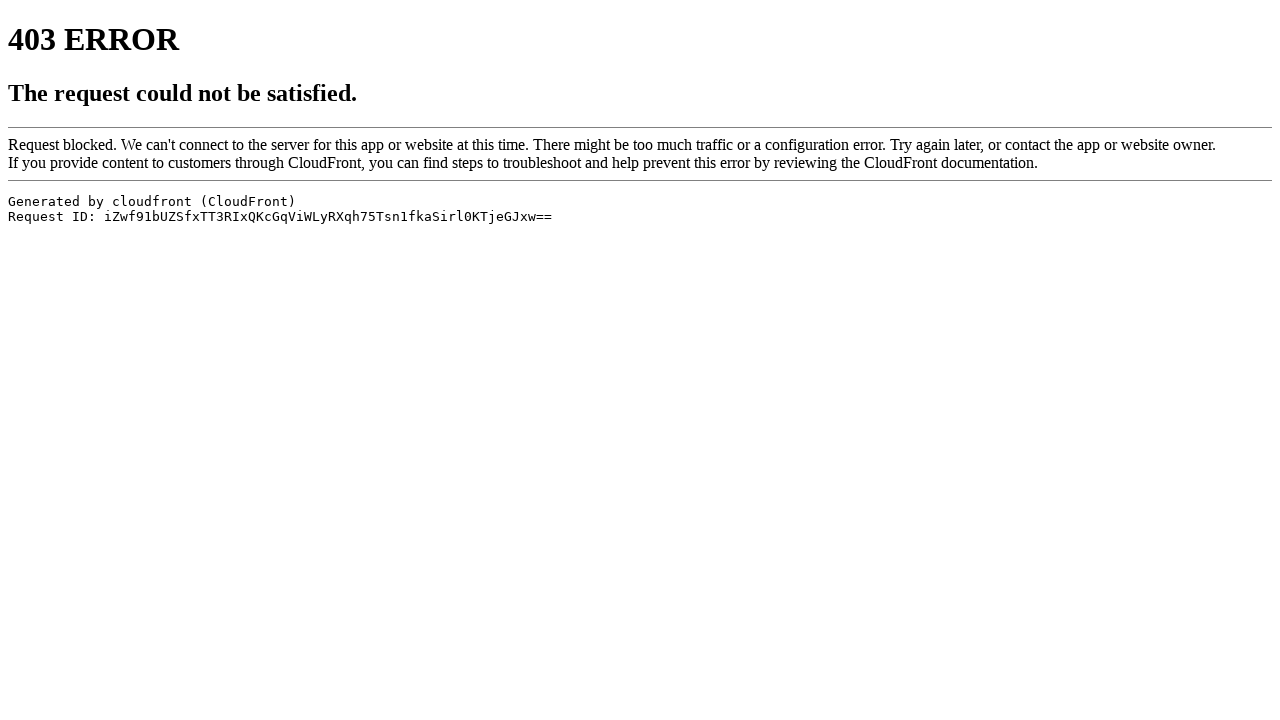

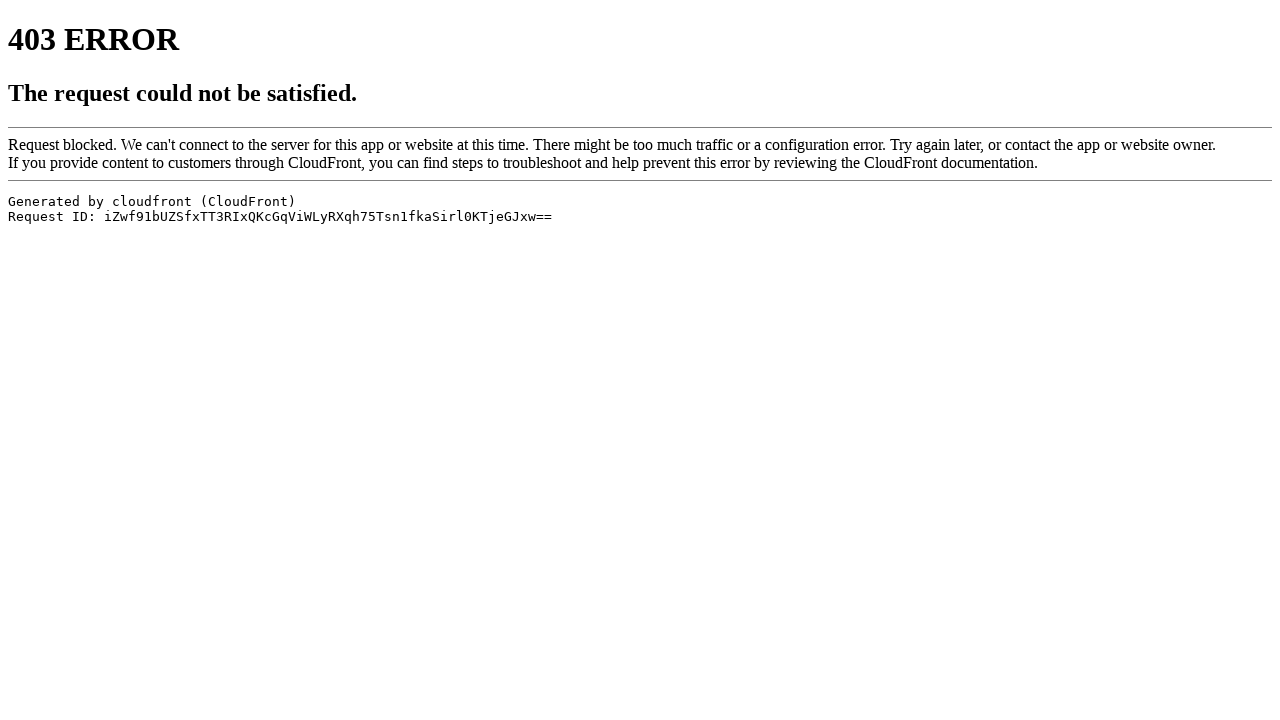